Tests radio button functionality on an HTML forms tutorial page by clicking through each radio button in a group and verifying they can be selected.

Starting URL: http://www.echoecho.com/htmlforms10.htm

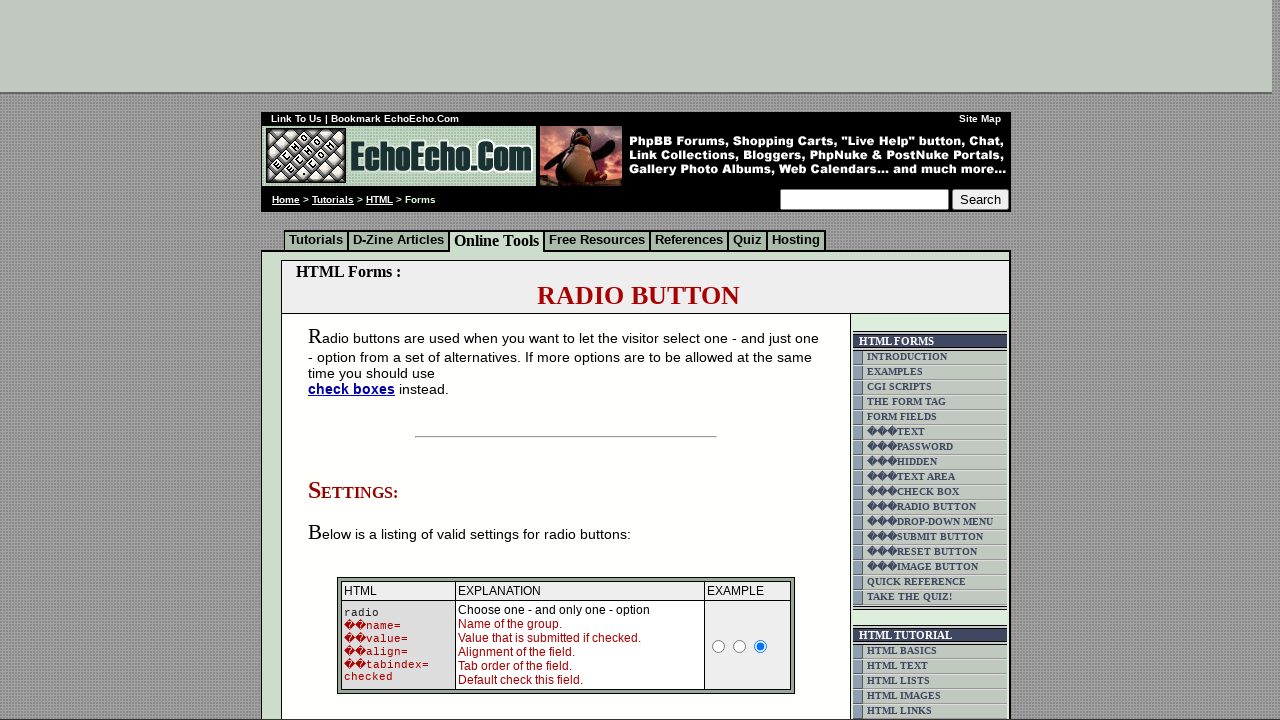

Waited for radio button group 'group1' to load
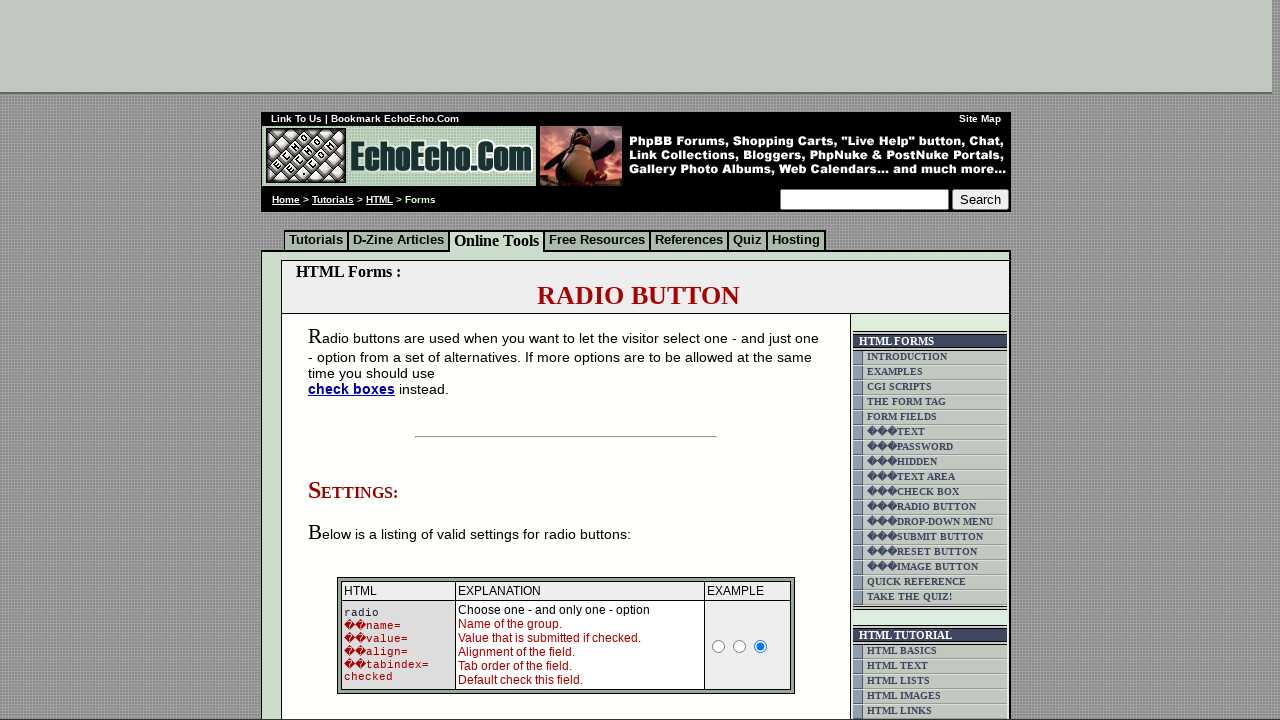

Located all radio buttons in group 'group1'
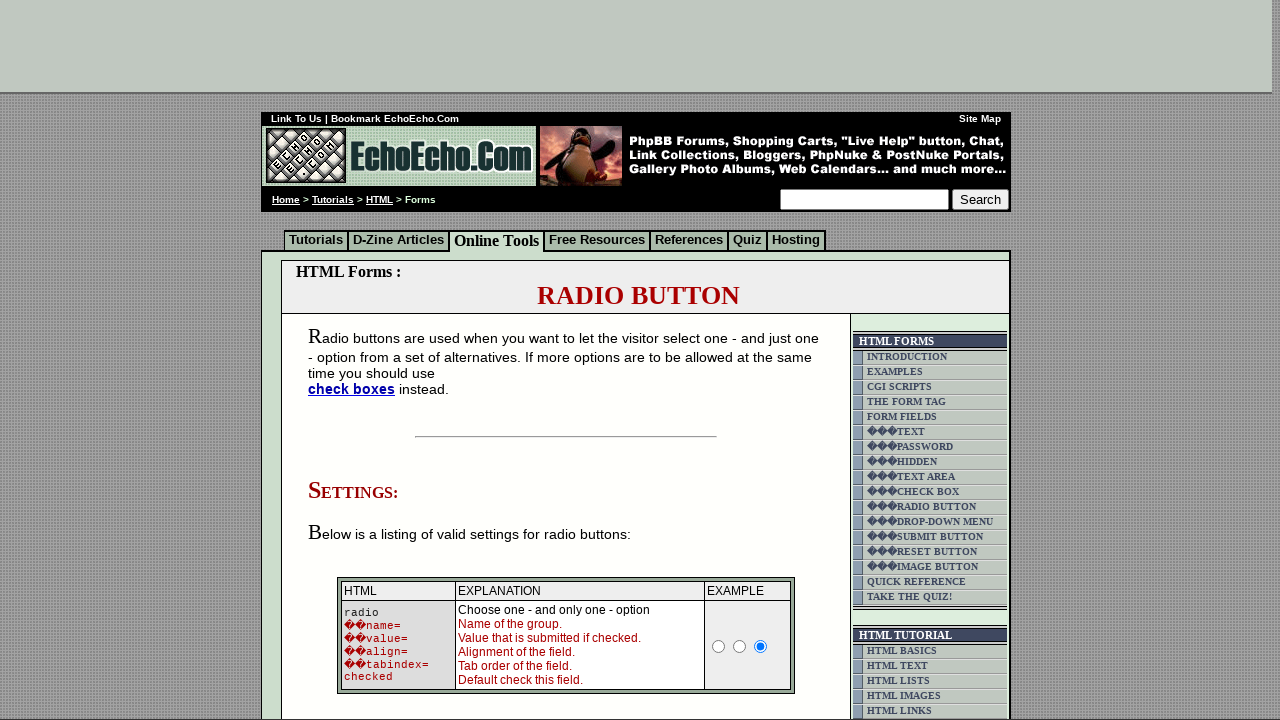

Found 3 radio buttons in the group
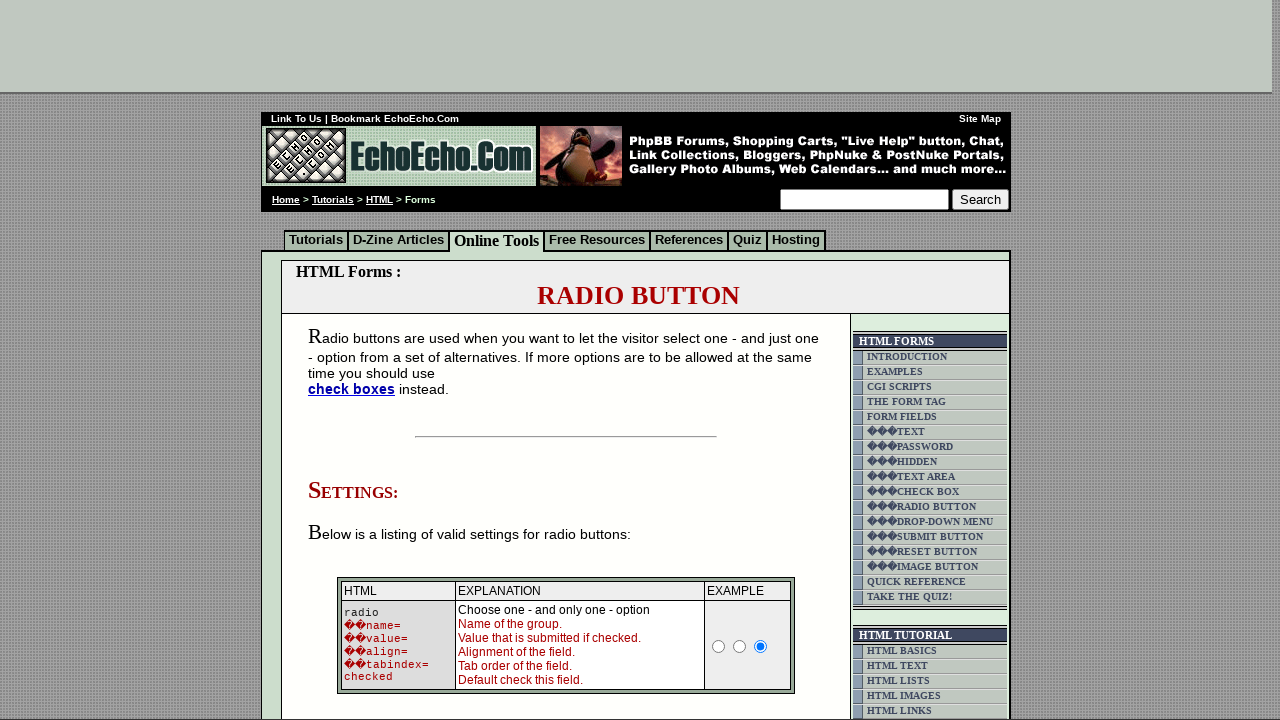

Clicked radio button 0 in the group at (356, 360) on input[name='group1'] >> nth=0
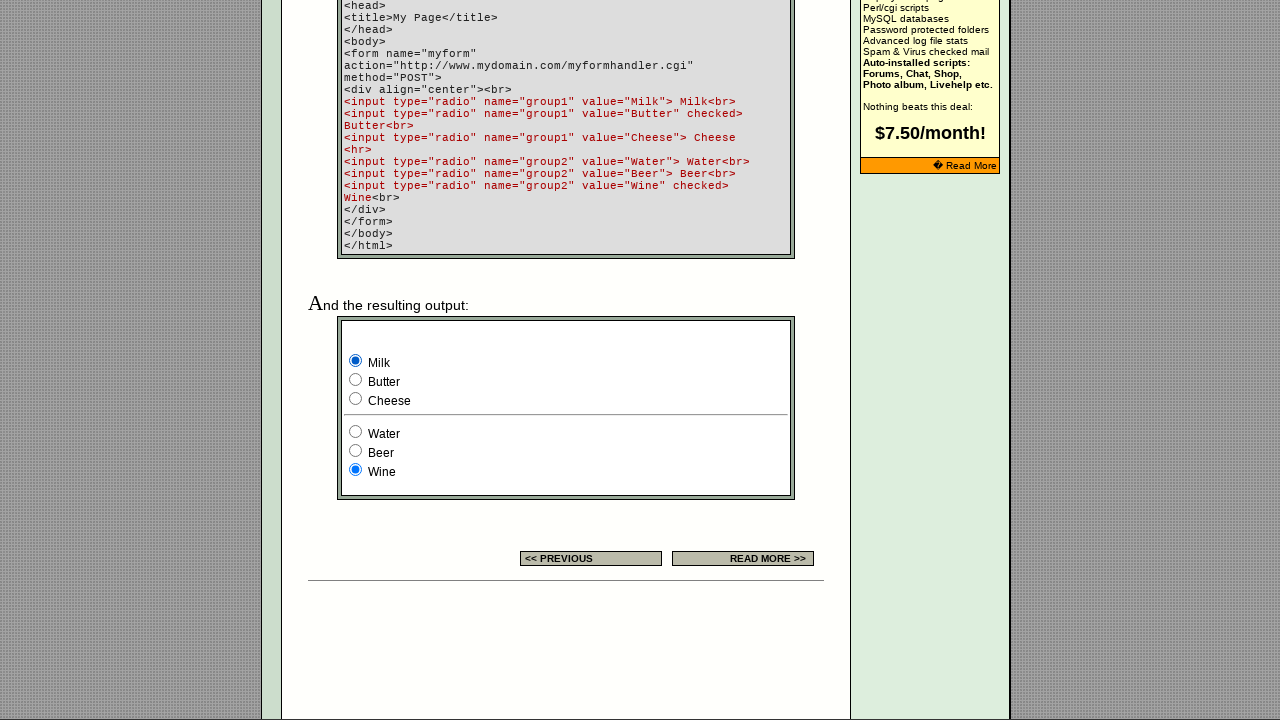

Verified radio button 0 is checked
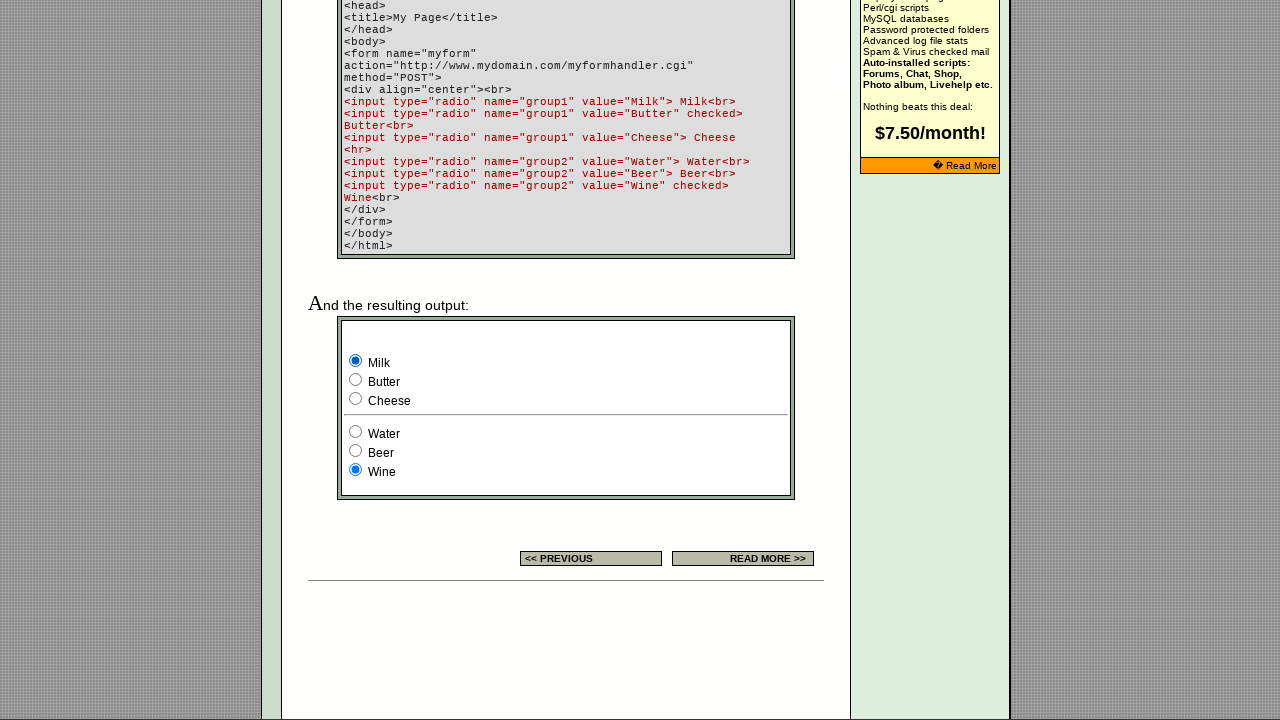

Clicked radio button 1 in the group at (356, 380) on input[name='group1'] >> nth=1
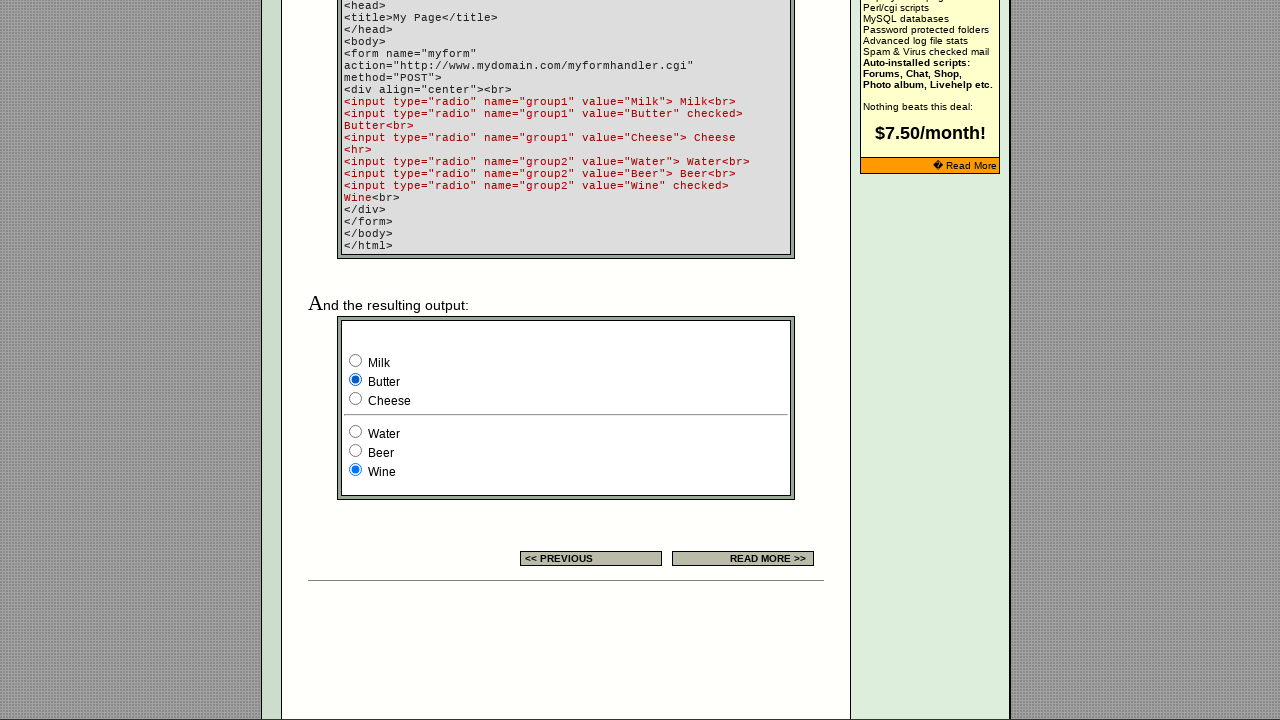

Verified radio button 1 is checked
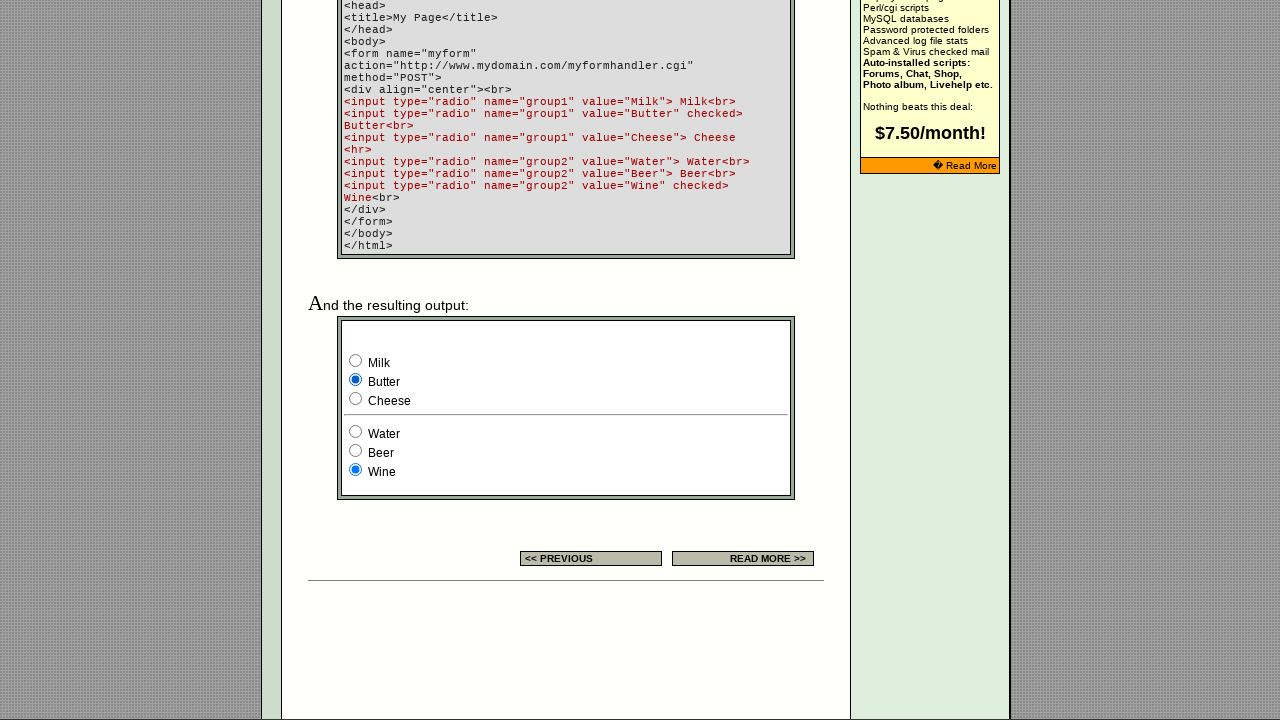

Clicked radio button 2 in the group at (356, 398) on input[name='group1'] >> nth=2
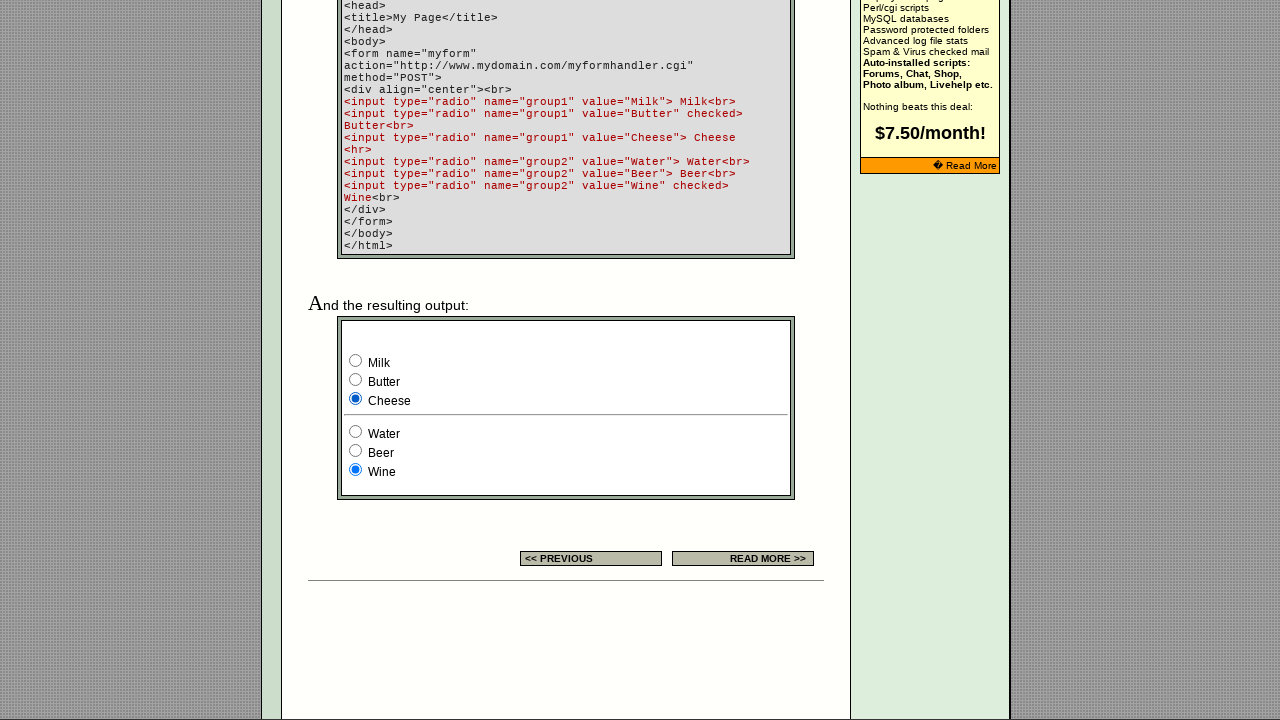

Verified radio button 2 is checked
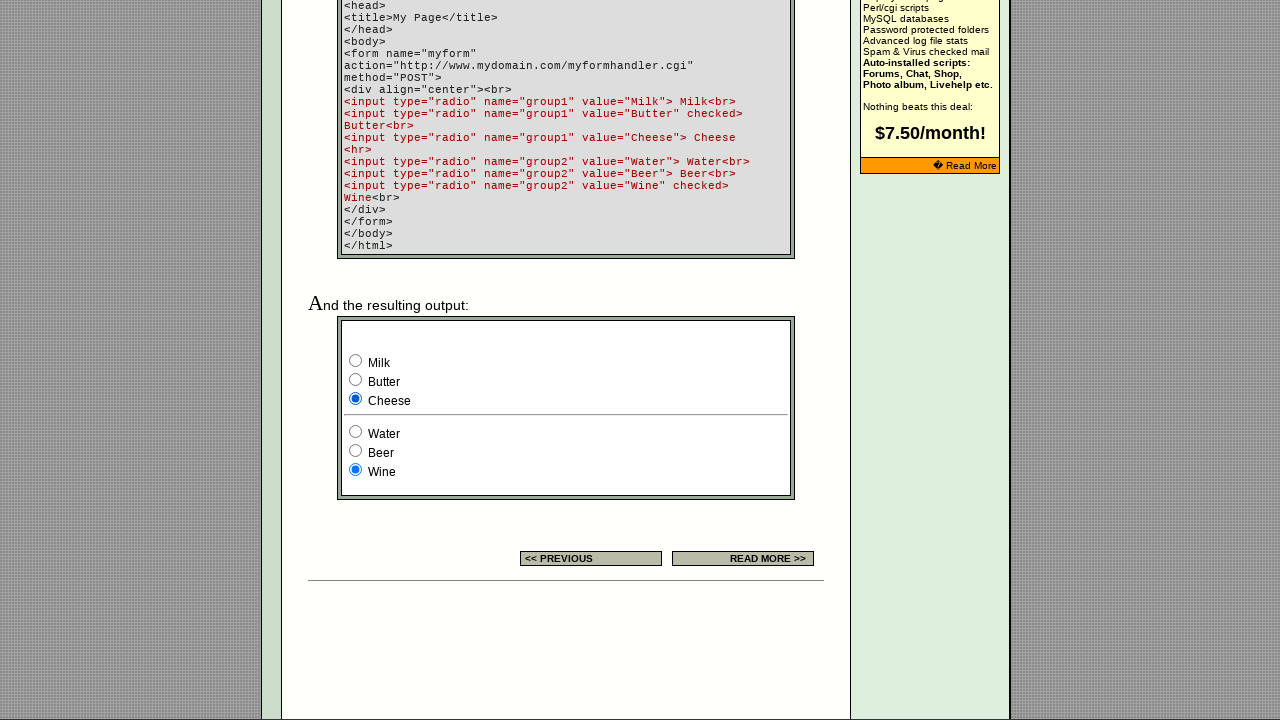

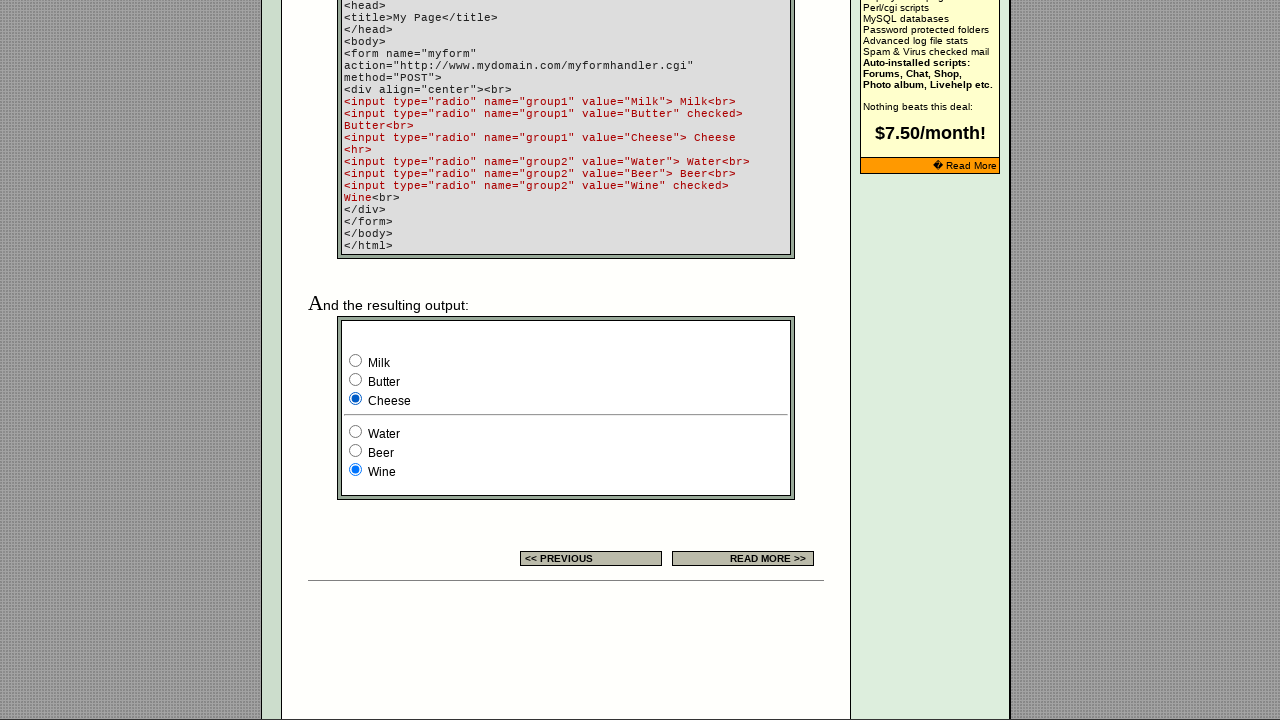